Tests that the OrangeHRM demo site loads correctly by verifying the page title contains "Orange"

Starting URL: https://opensource-demo.orangehrmlive.com/

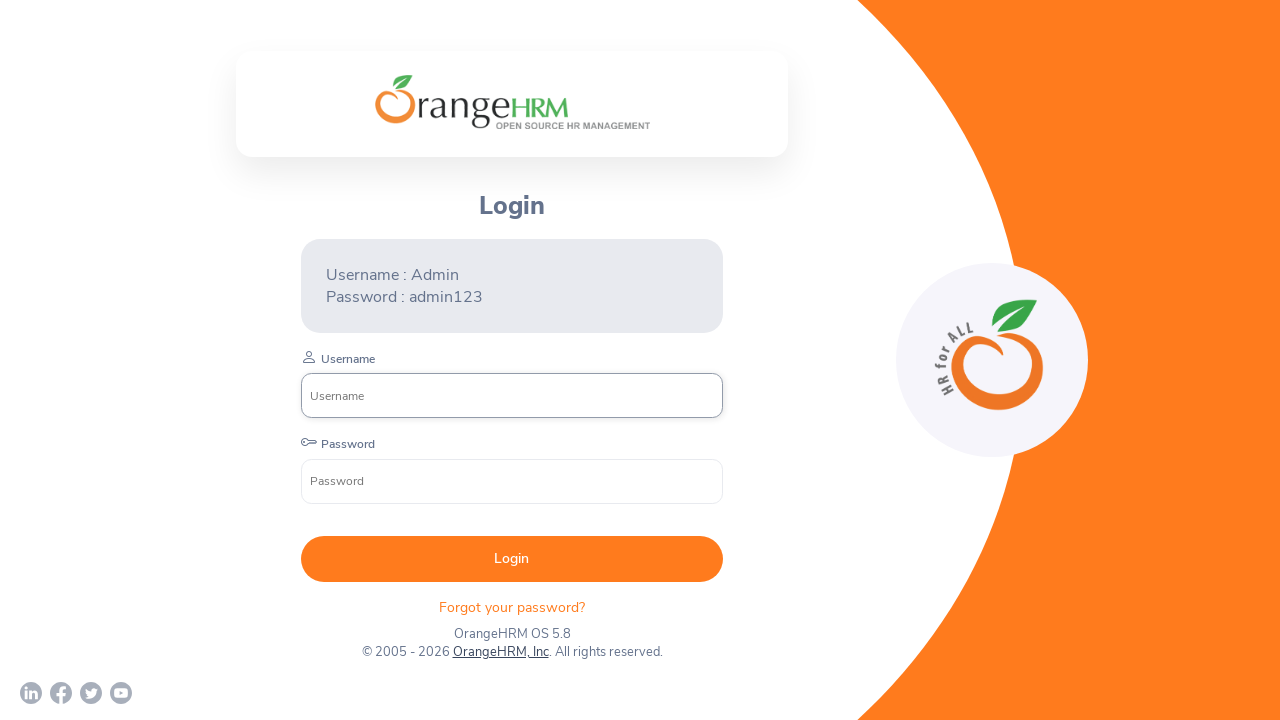

Navigated to OrangeHRM demo site
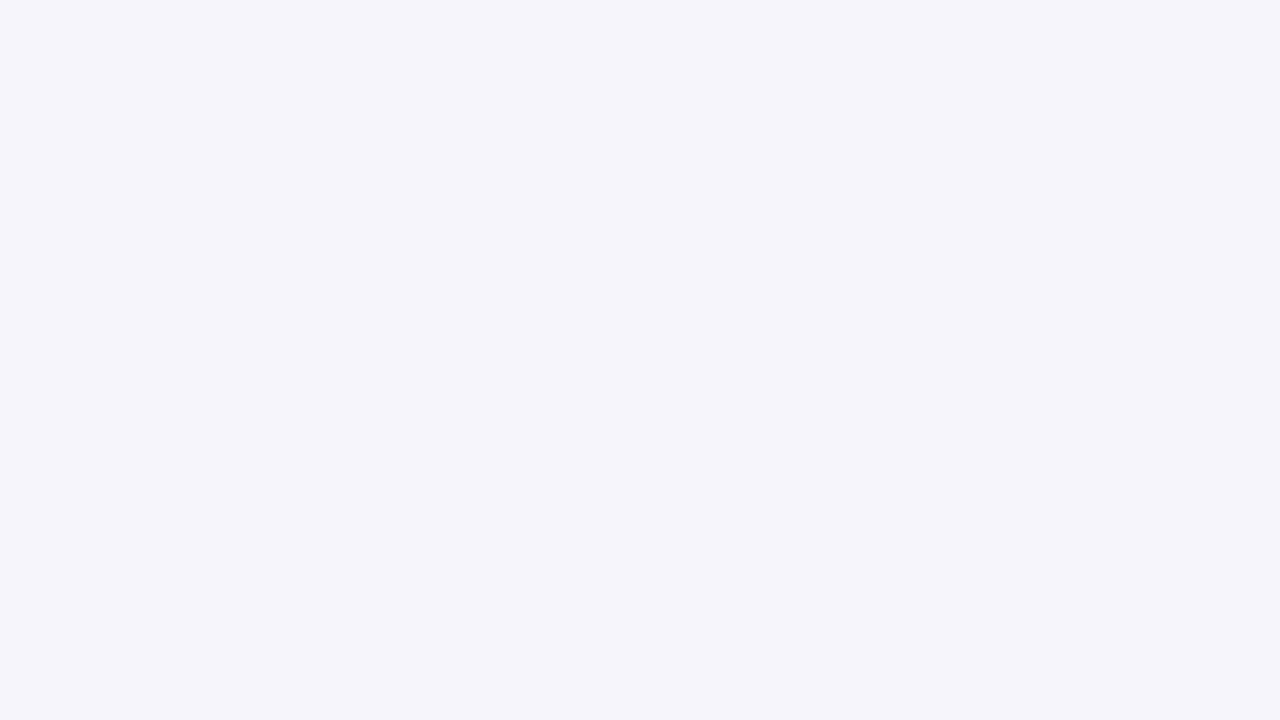

Waited for page to load completely
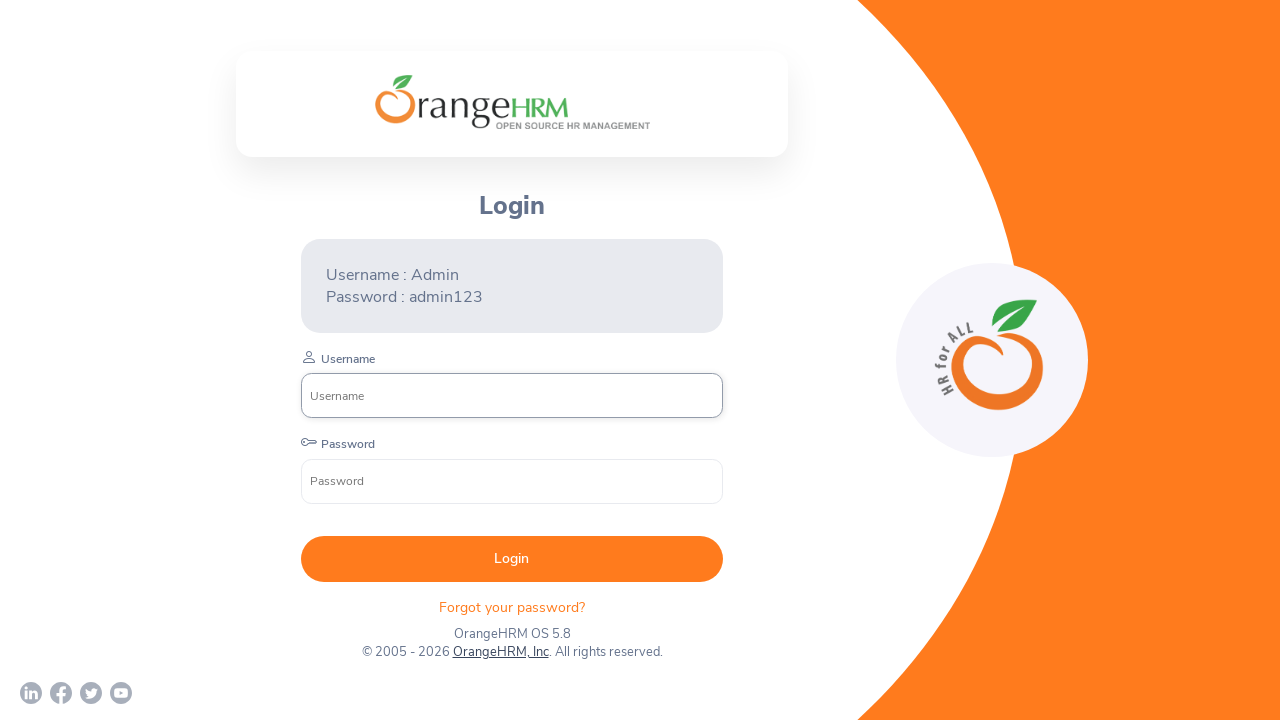

Verified page title contains 'Orange'
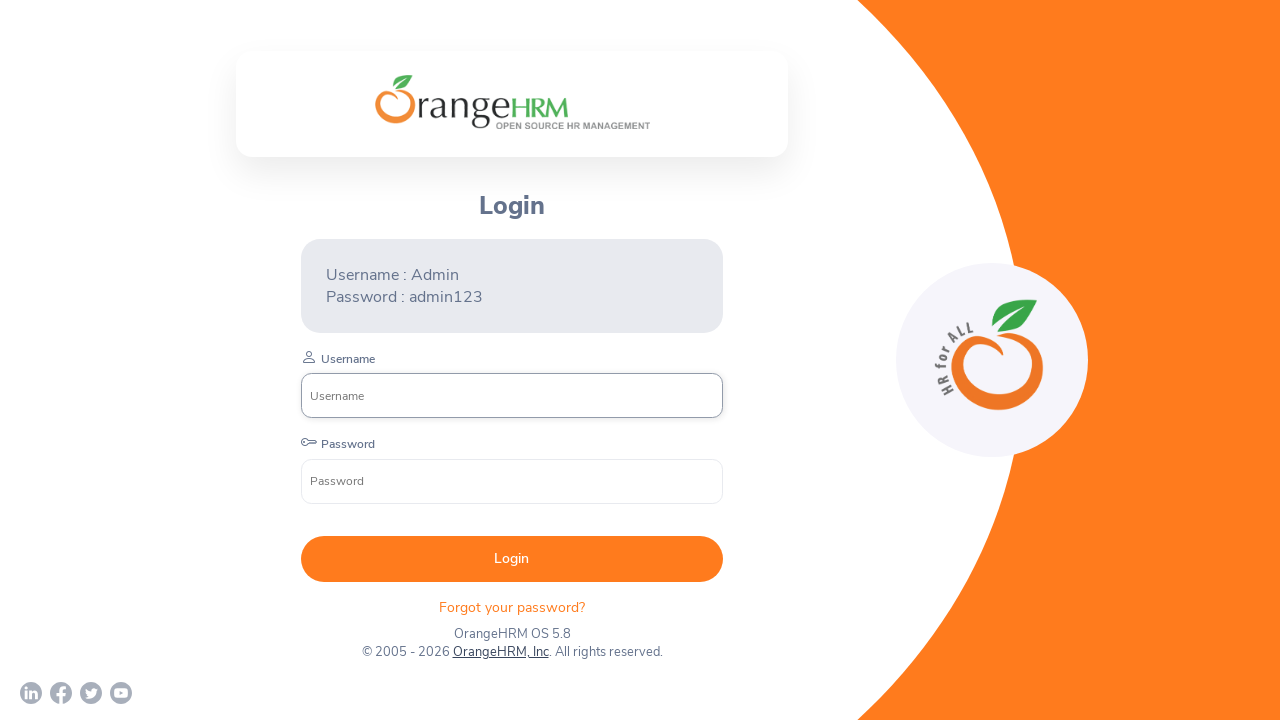

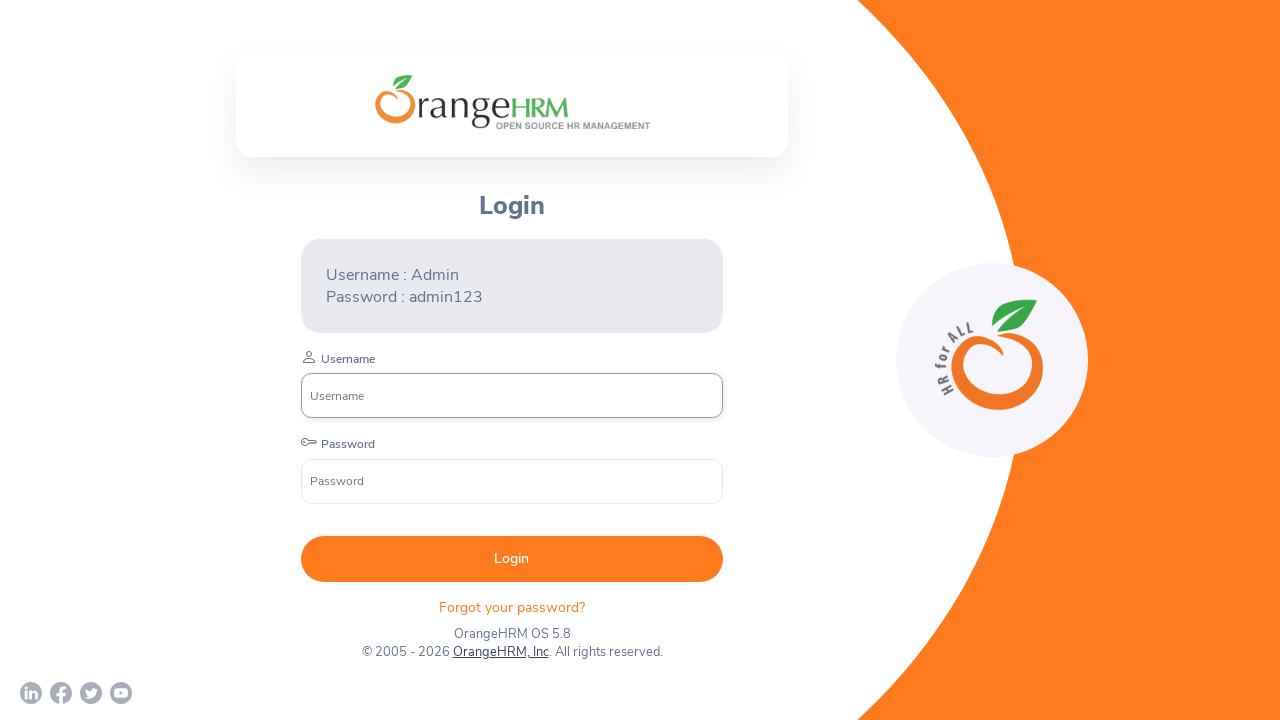